Tests checkbox interaction by toggling the state of two checkboxes on the page - clicking each checkbox to change its selected/unselected state

Starting URL: http://the-internet.herokuapp.com/checkboxes

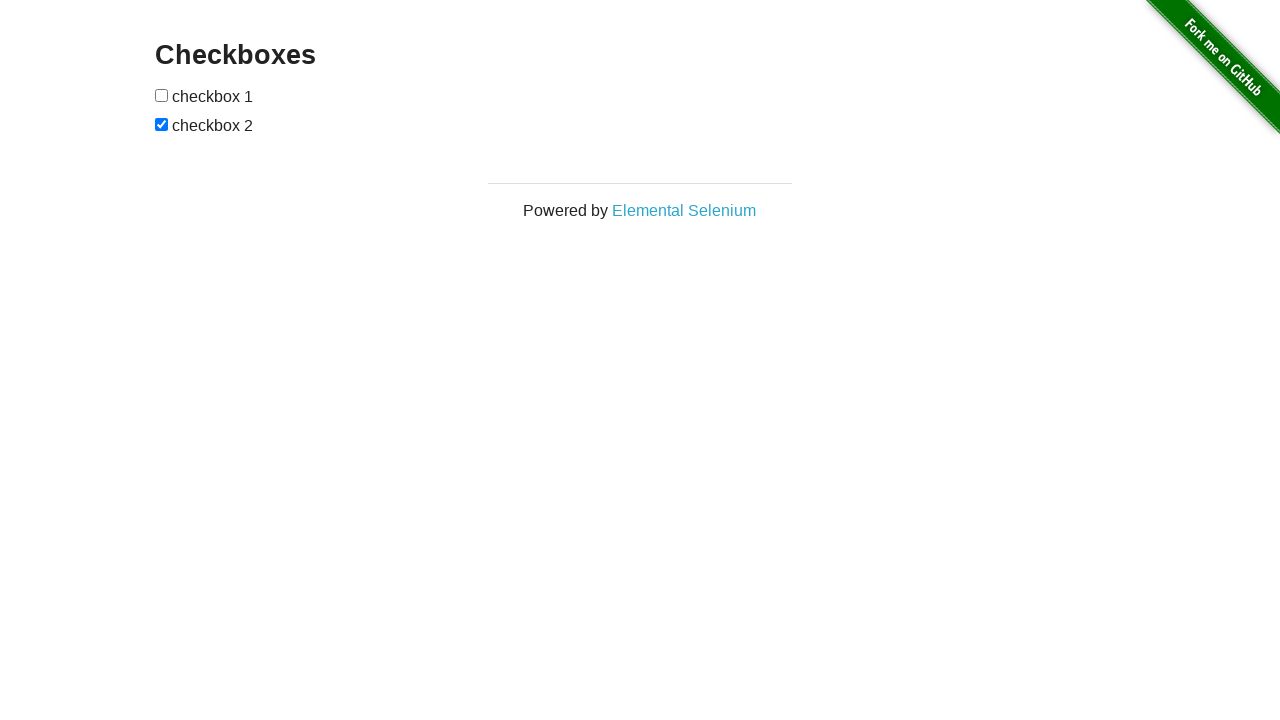

Waited for checkboxes to be present on the page
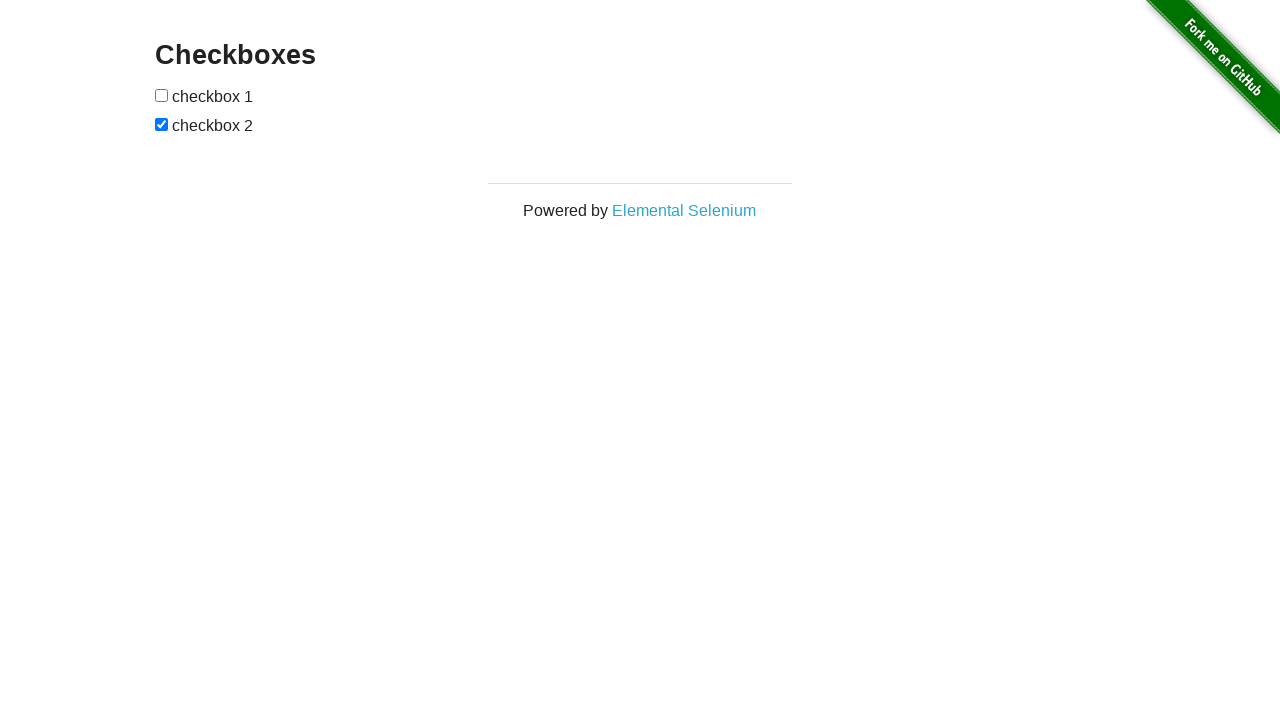

Located all checkboxes on the page
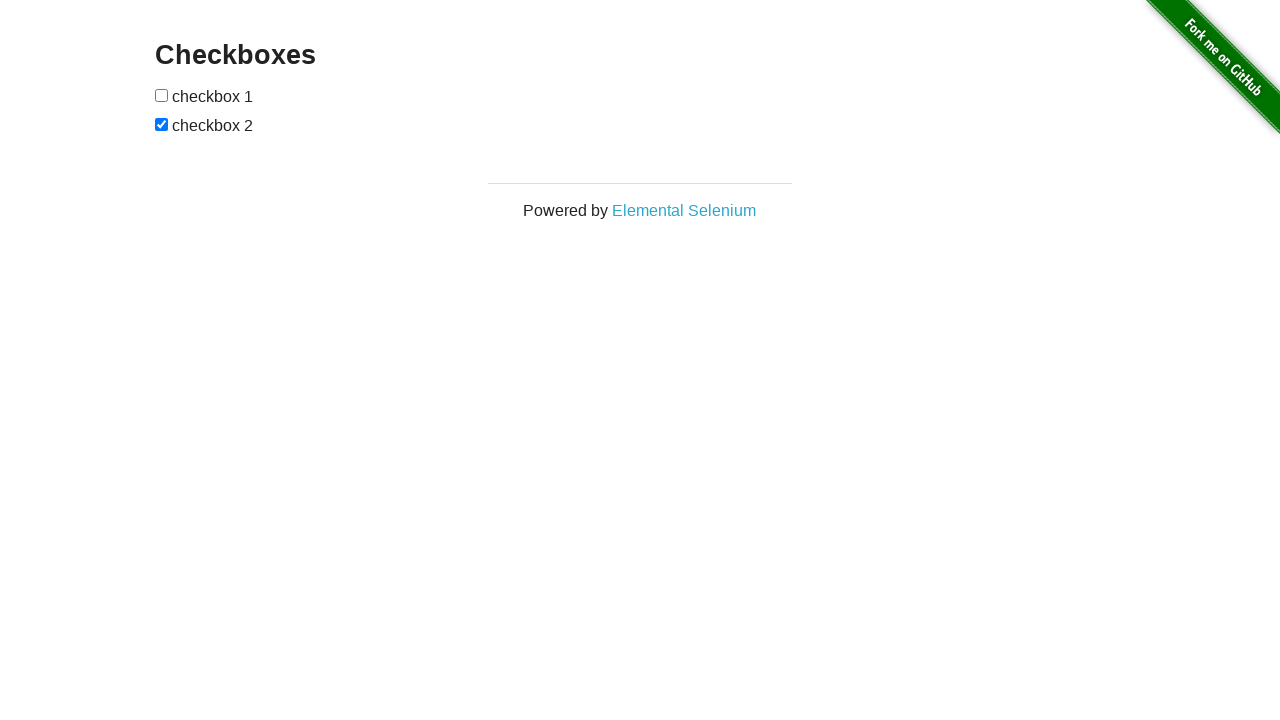

Clicked first checkbox to toggle its state at (162, 95) on input[type='checkbox'] >> nth=0
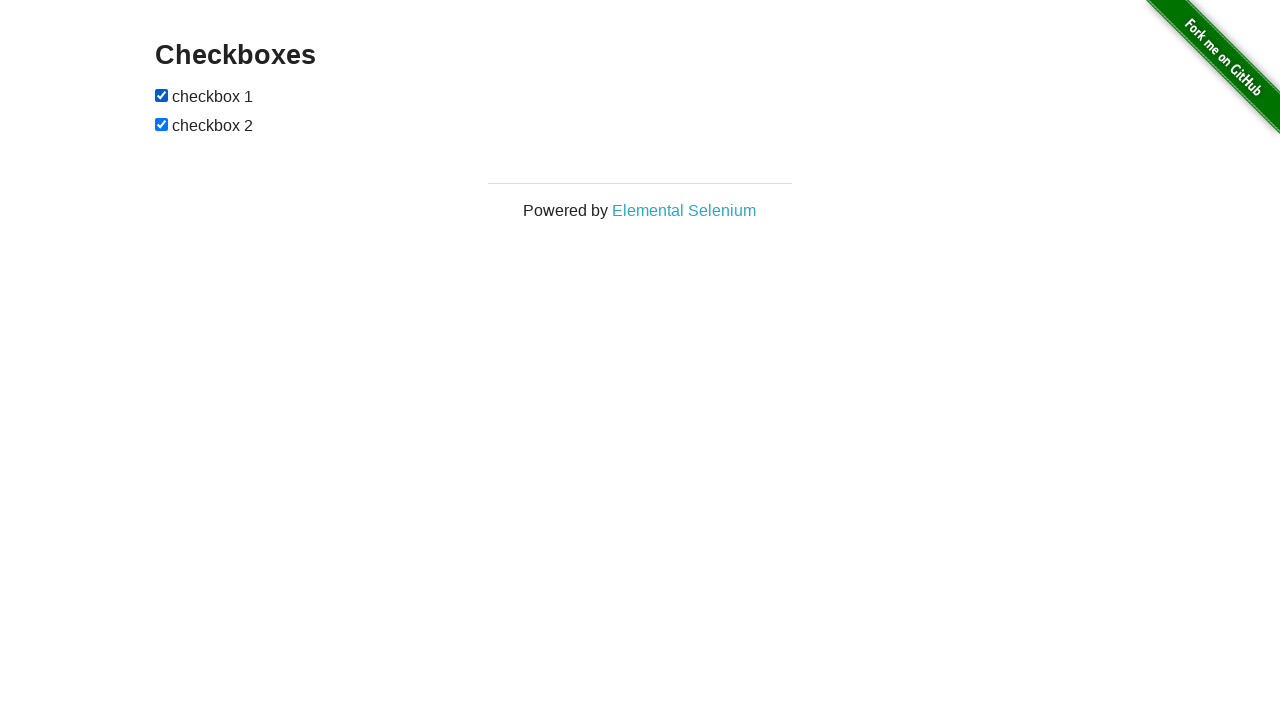

Clicked second checkbox to toggle its state at (162, 124) on input[type='checkbox'] >> nth=1
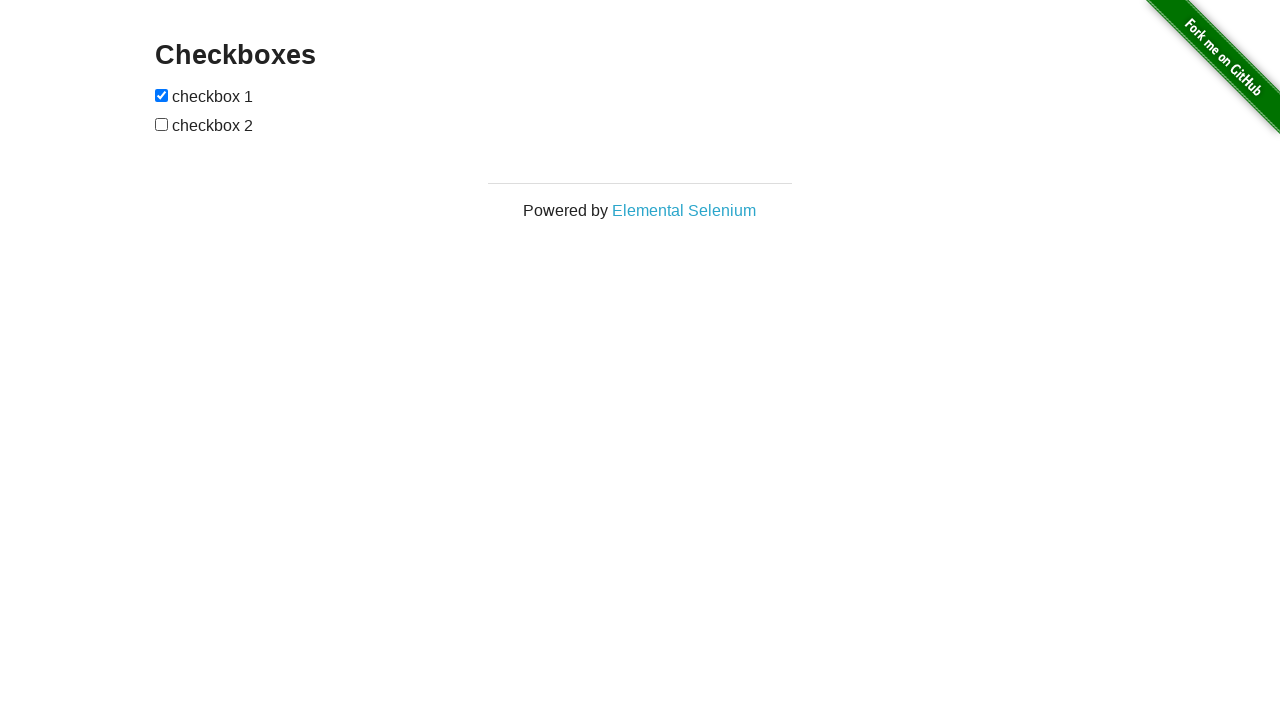

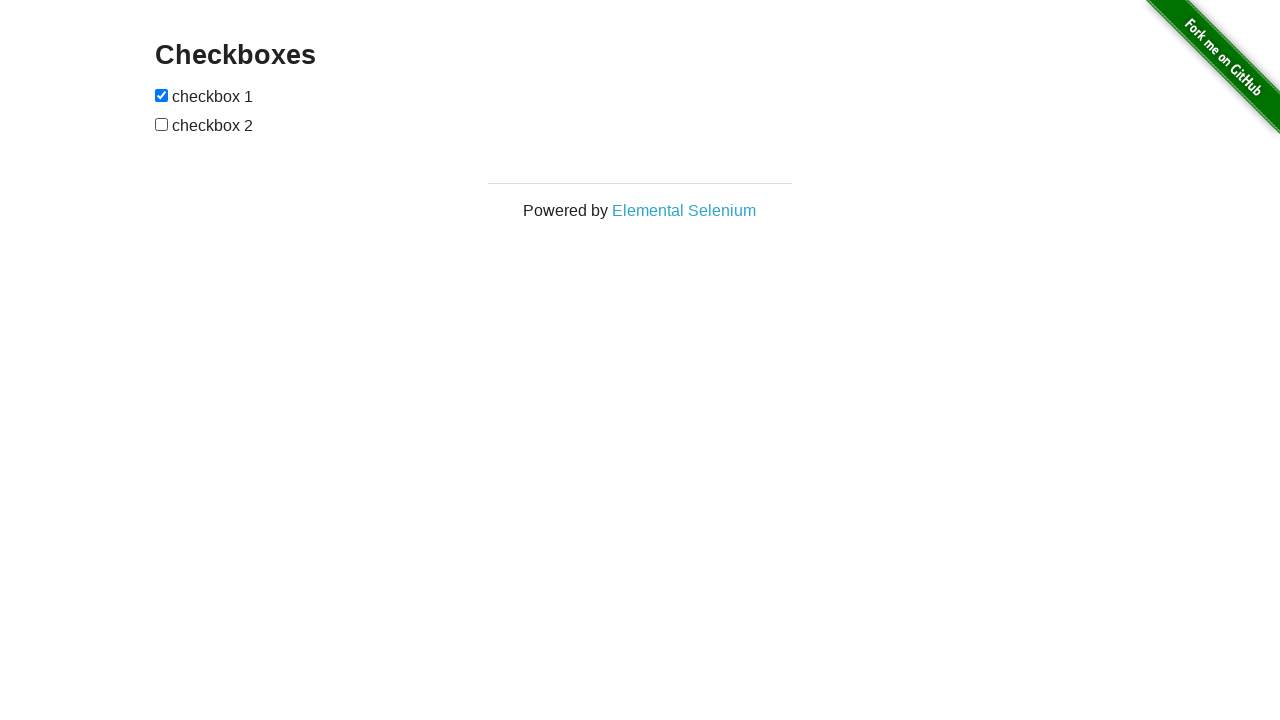